Clicks the Success button and verifies its text content

Starting URL: https://formy-project.herokuapp.com/buttons#

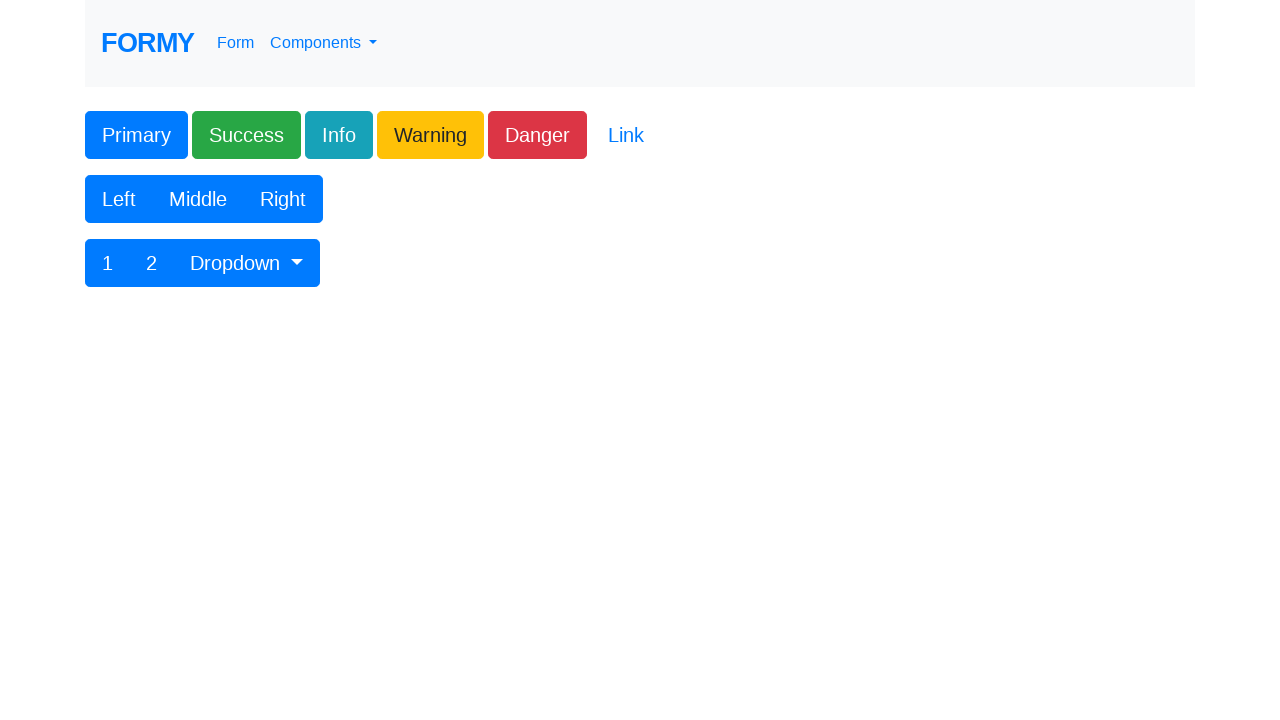

Located the Success button element
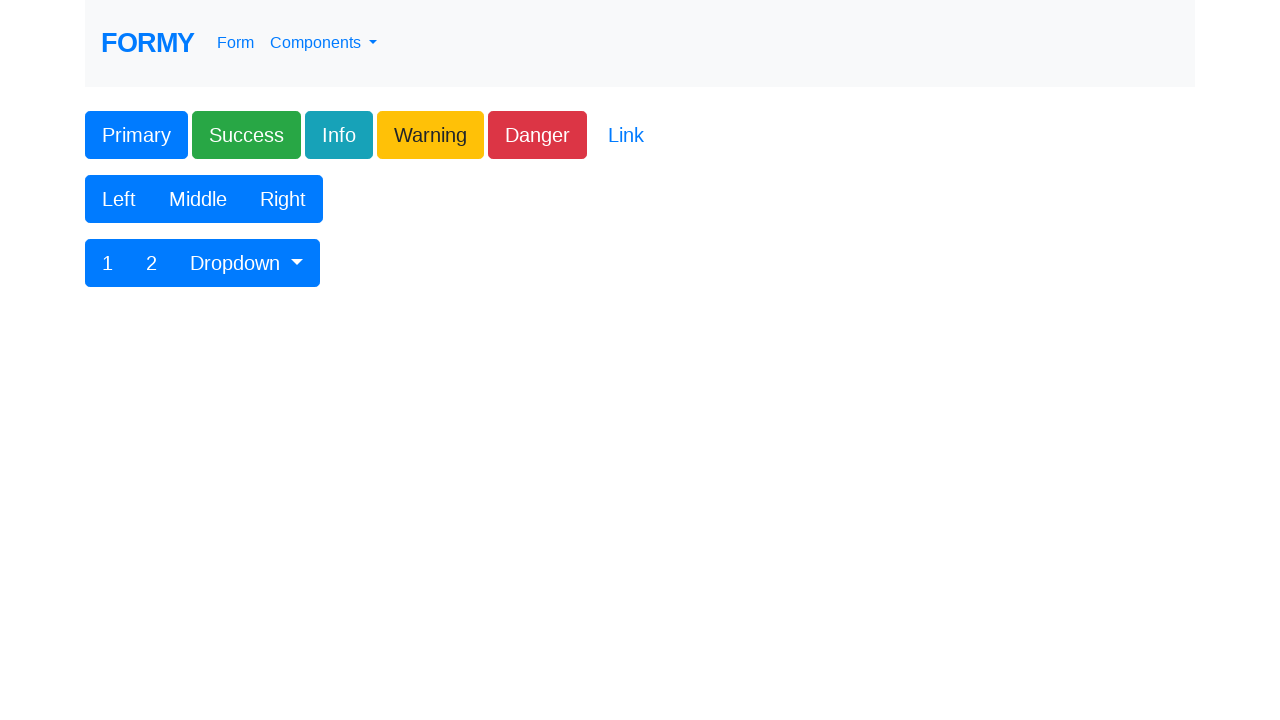

Clicked the Success button at (246, 135) on xpath=//*[@class='btn btn-lg btn-success']
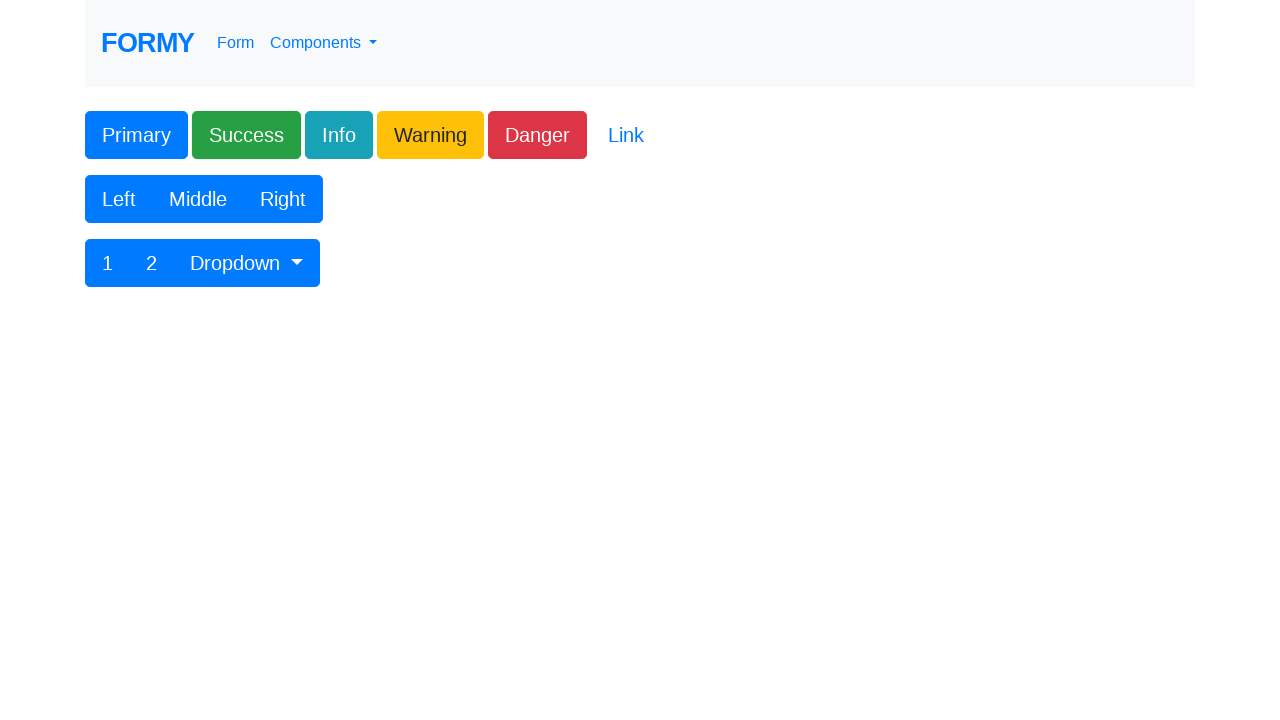

Verified Success button text content equals 'Success'
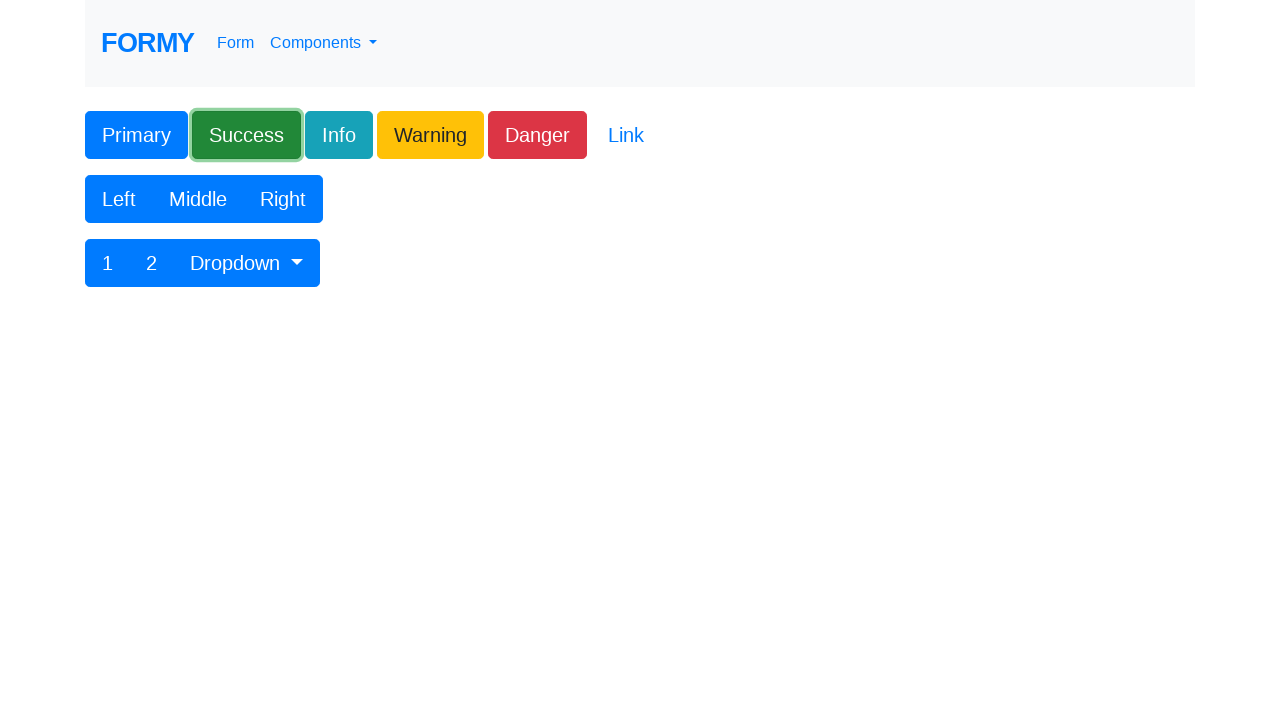

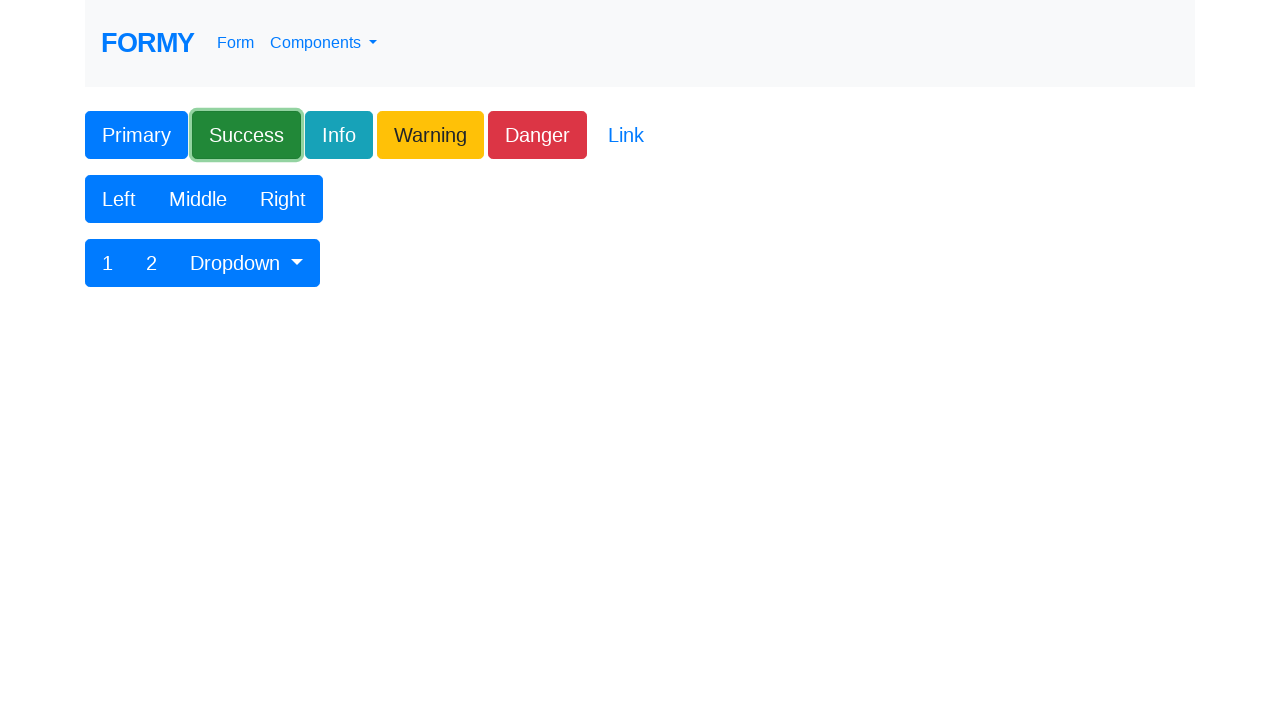